Tests drag and drop functionality by dragging an element from a source location and dropping it onto a target element

Starting URL: https://selenium08.blogspot.com/2020/01/drag-drop.html

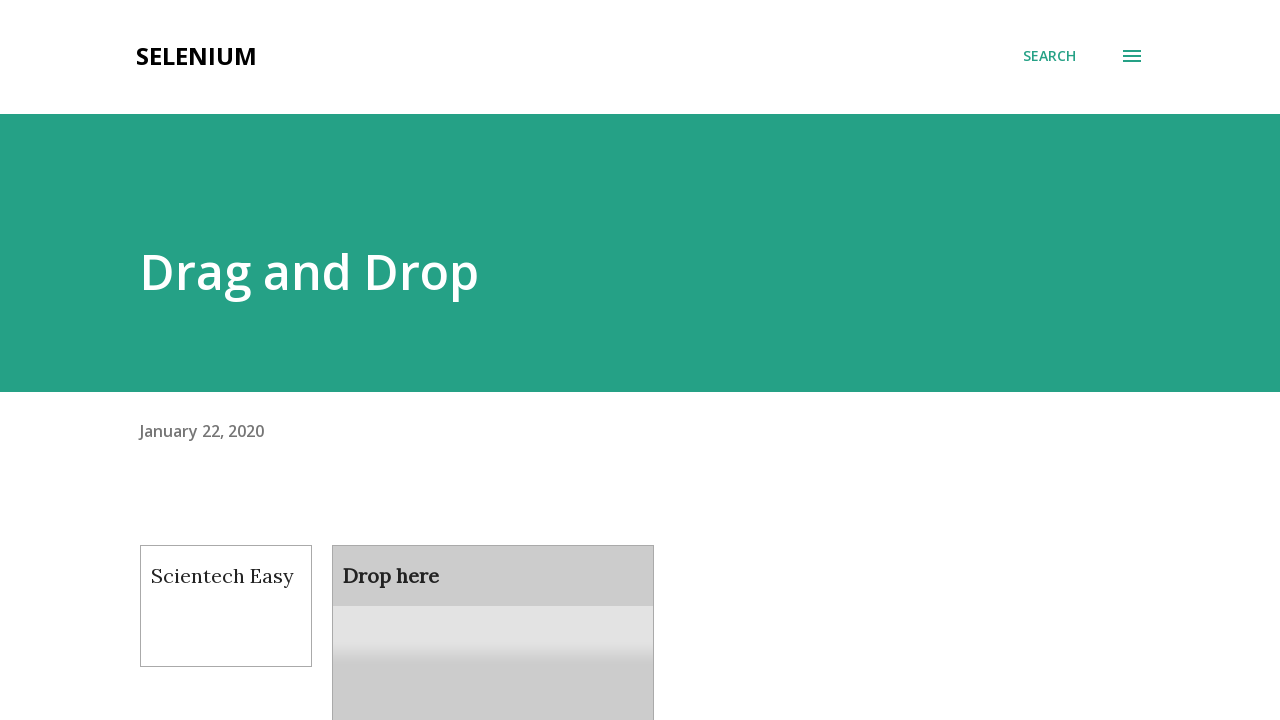

Waited for draggable element to be visible
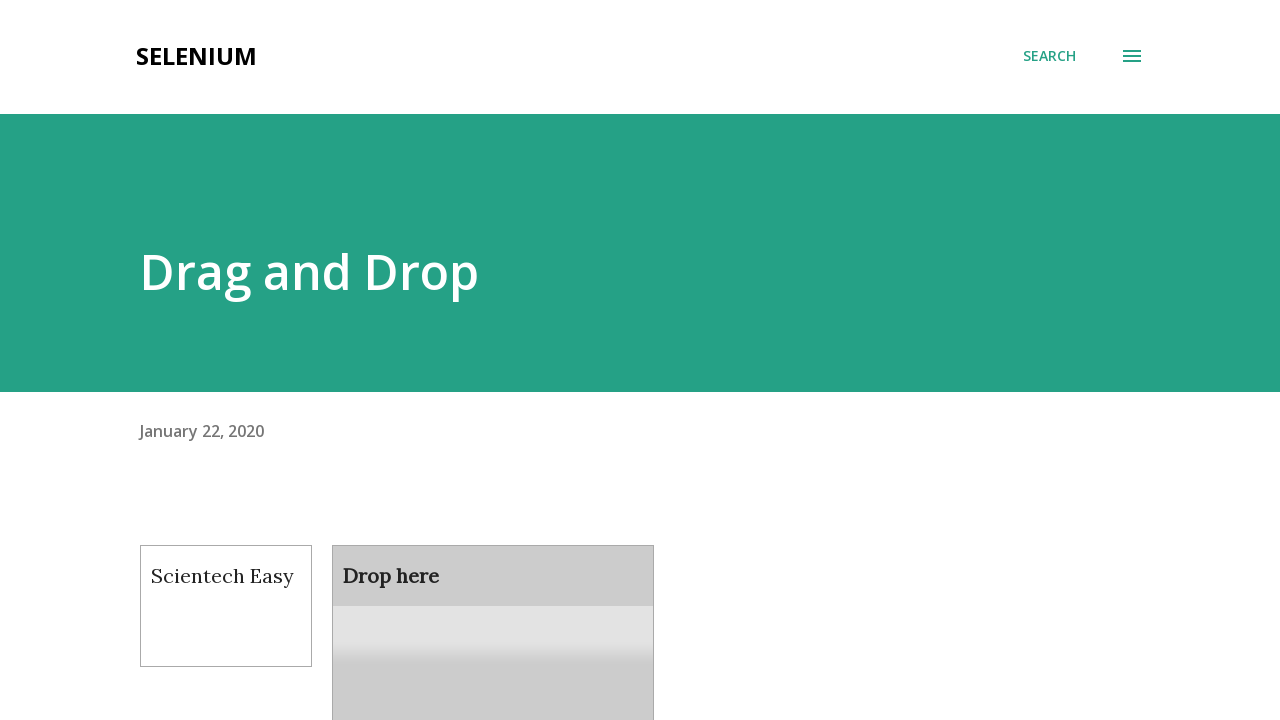

Waited for droppable element to be visible
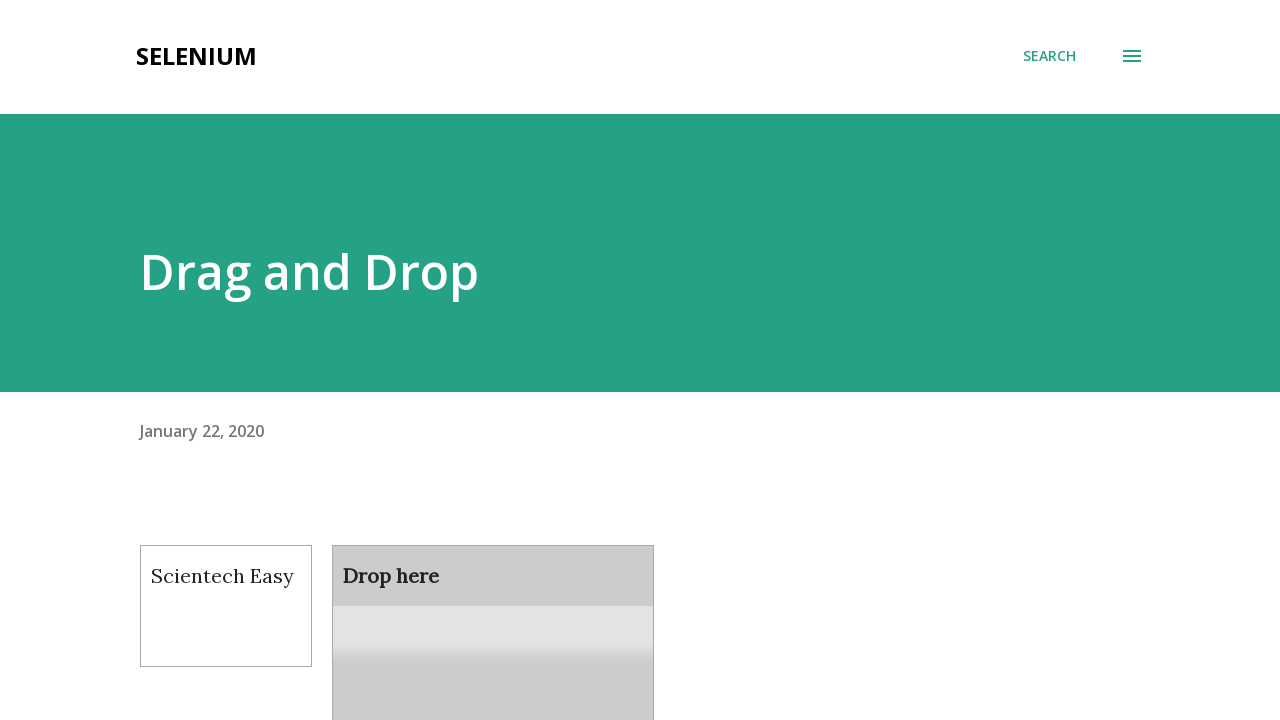

Dragged element from source location and dropped it onto target element at (493, 609)
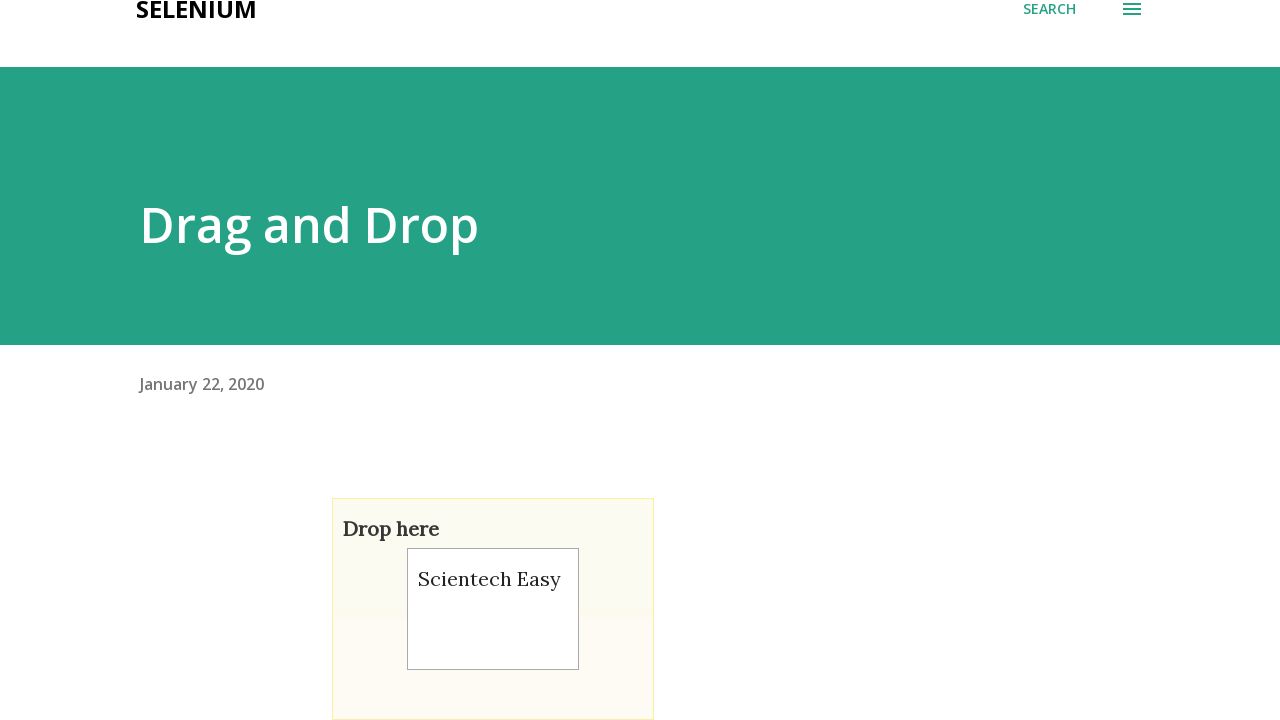

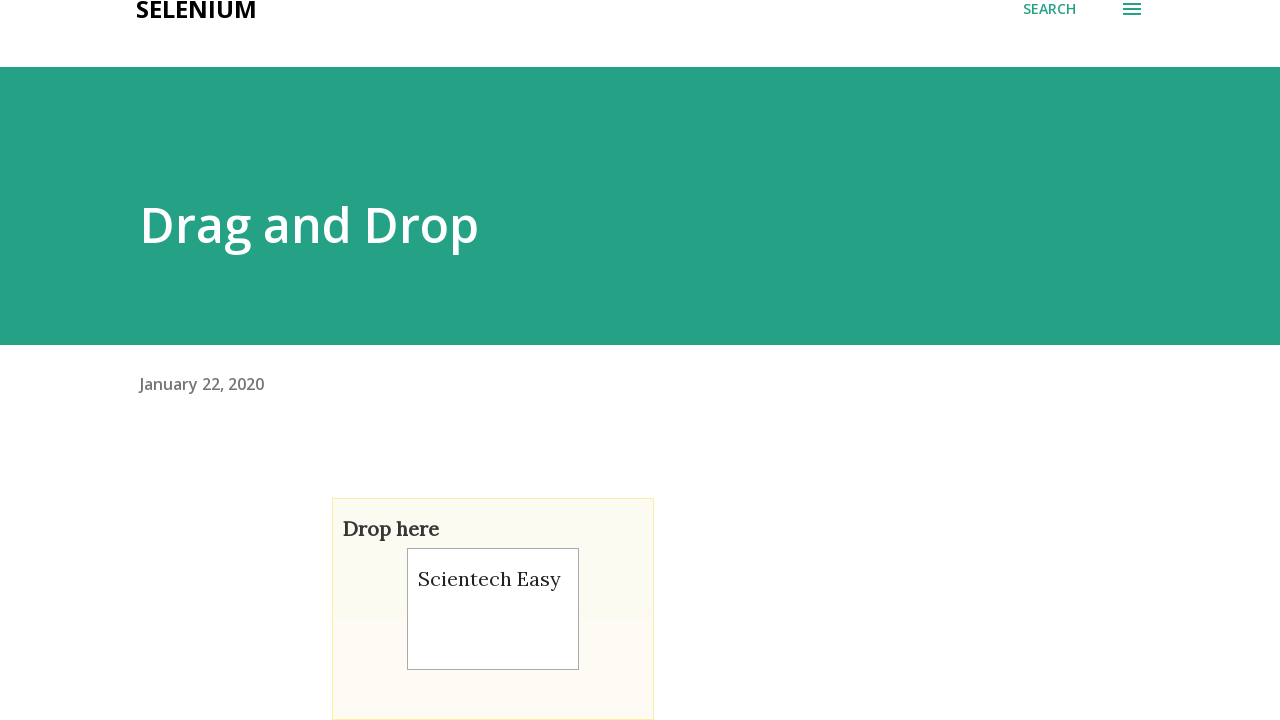